Tests clicking a styled button multiple times on the attributes test page to observe dynamic attribute changes

Starting URL: https://testpages.herokuapp.com/styled/attributes-test.html

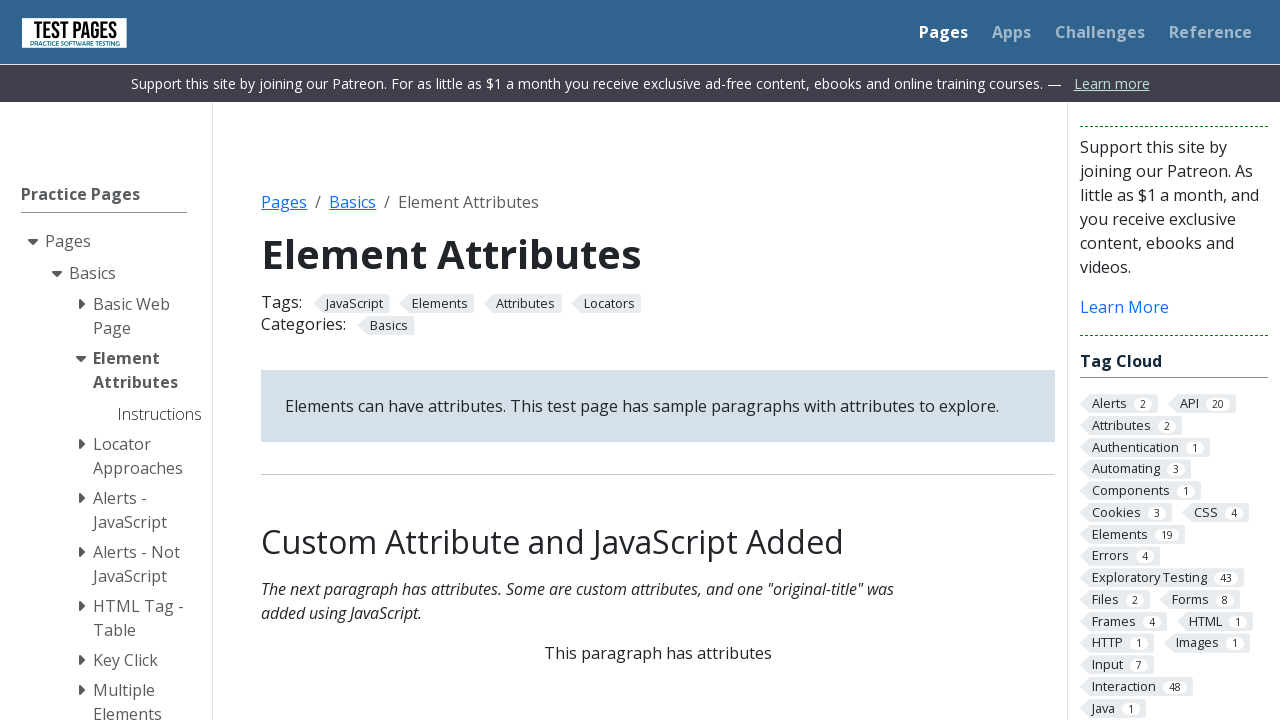

Navigated to attributes test page
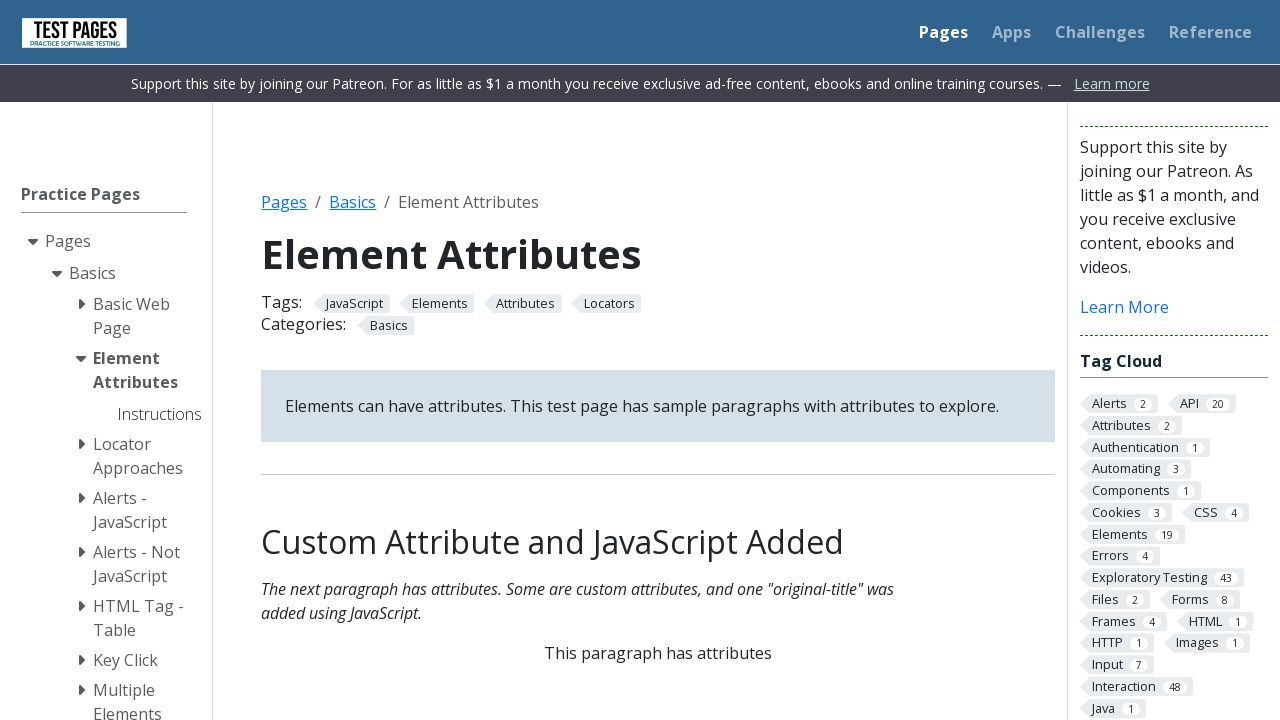

Clicked styled button (click #1 of 9) at (658, 360) on .styled-click-button
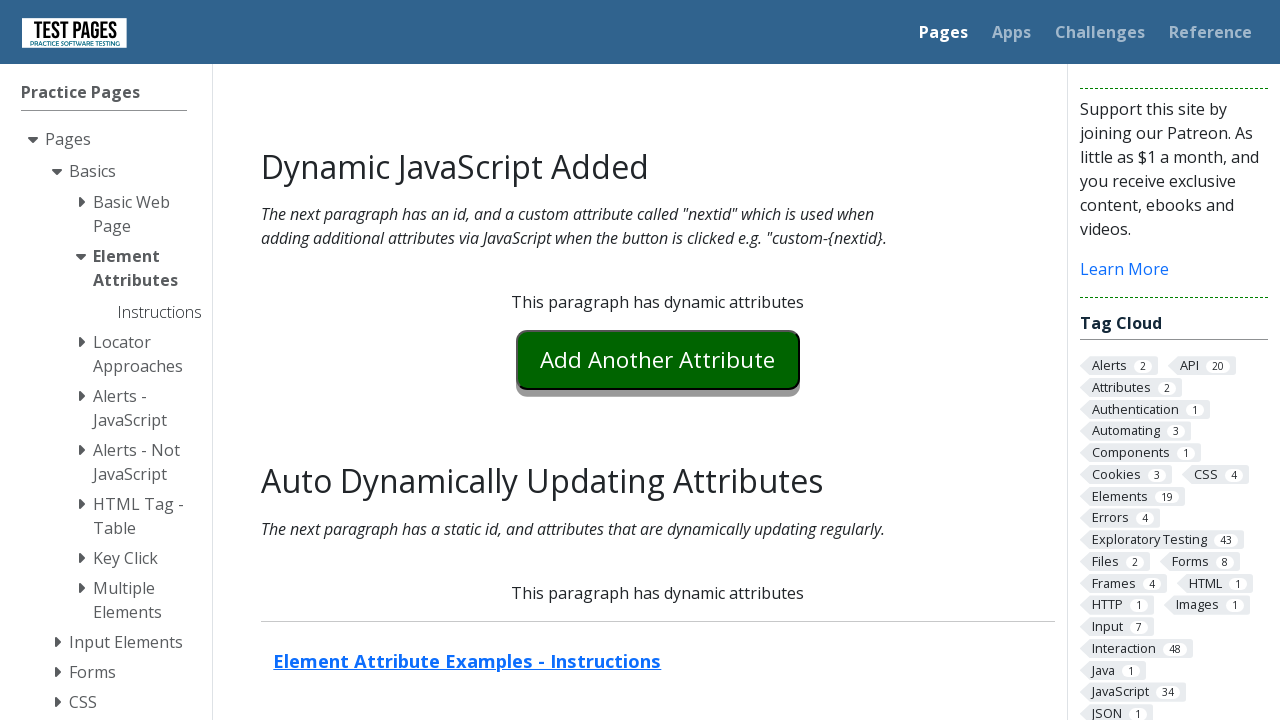

Clicked styled button (click #2 of 9) at (658, 360) on .styled-click-button
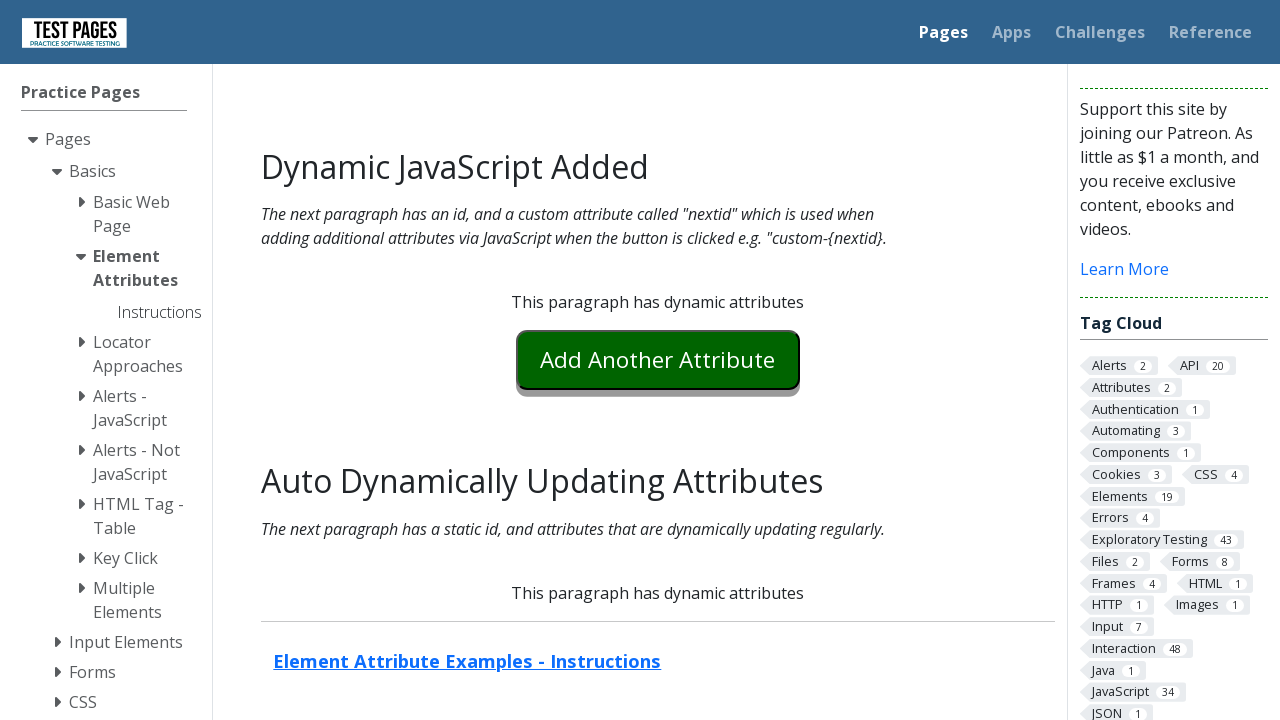

Clicked styled button (click #3 of 9) at (658, 360) on .styled-click-button
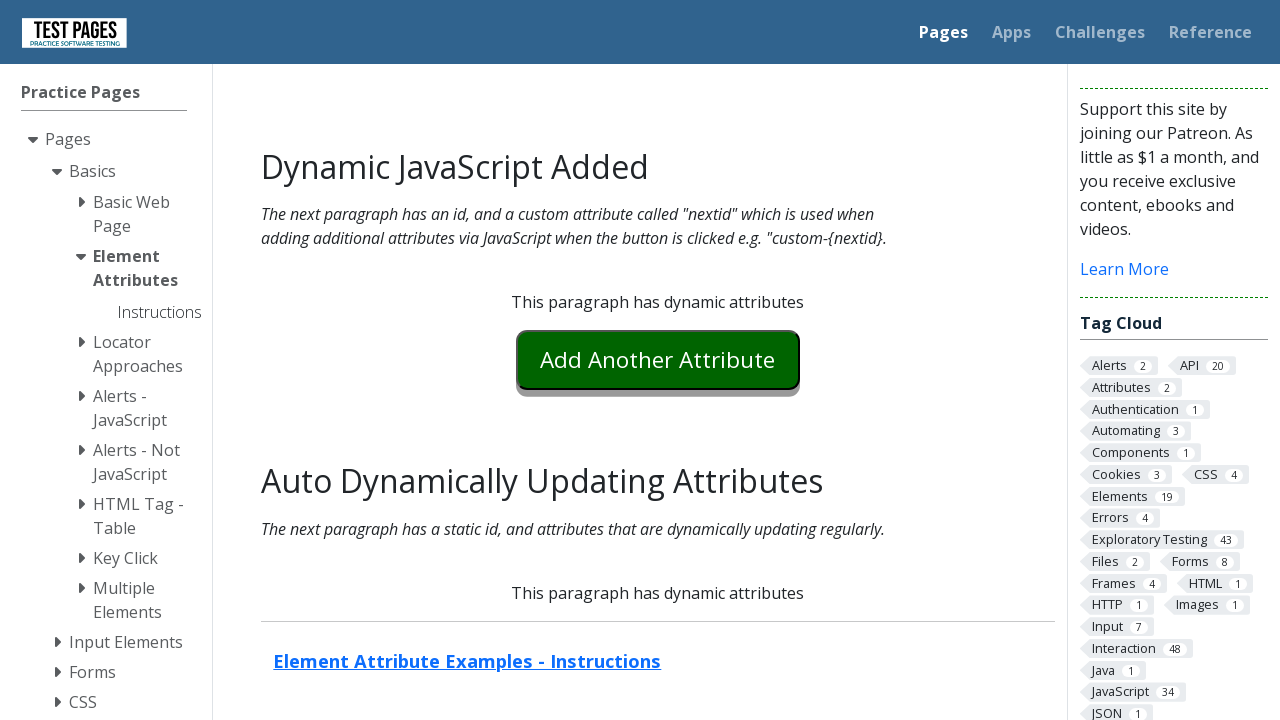

Clicked styled button (click #4 of 9) at (658, 360) on .styled-click-button
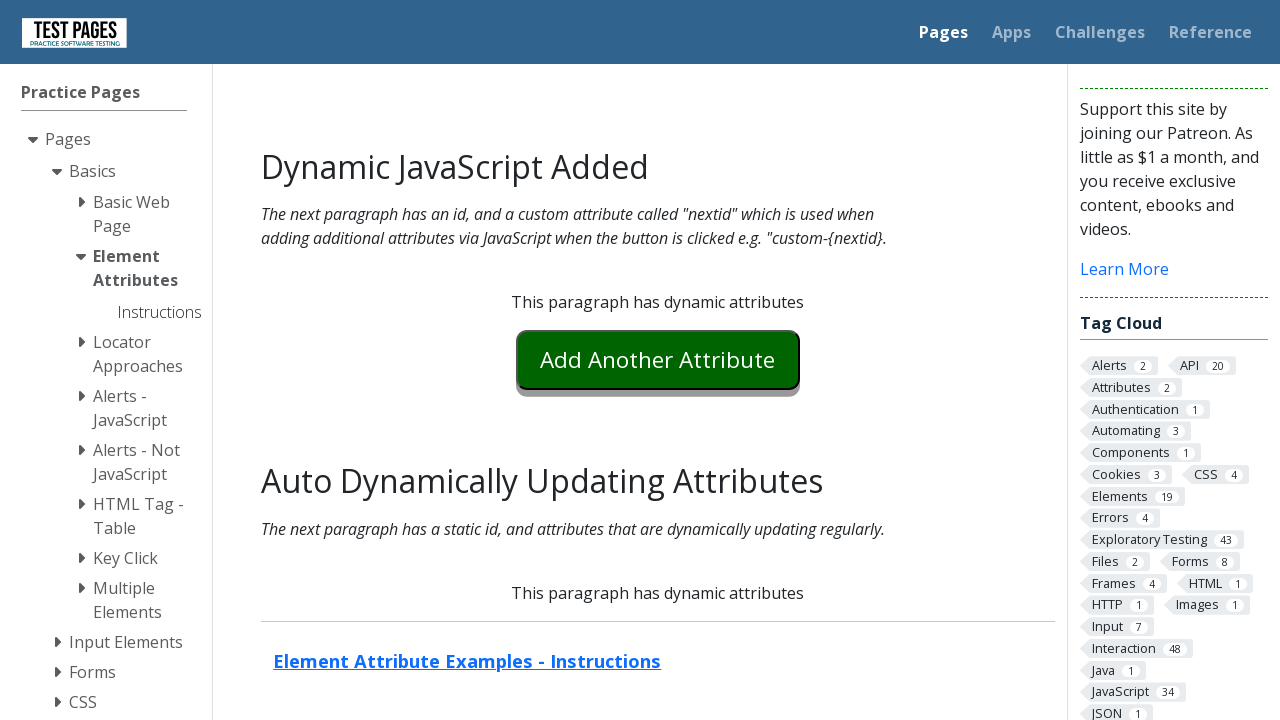

Clicked styled button (click #5 of 9) at (658, 360) on .styled-click-button
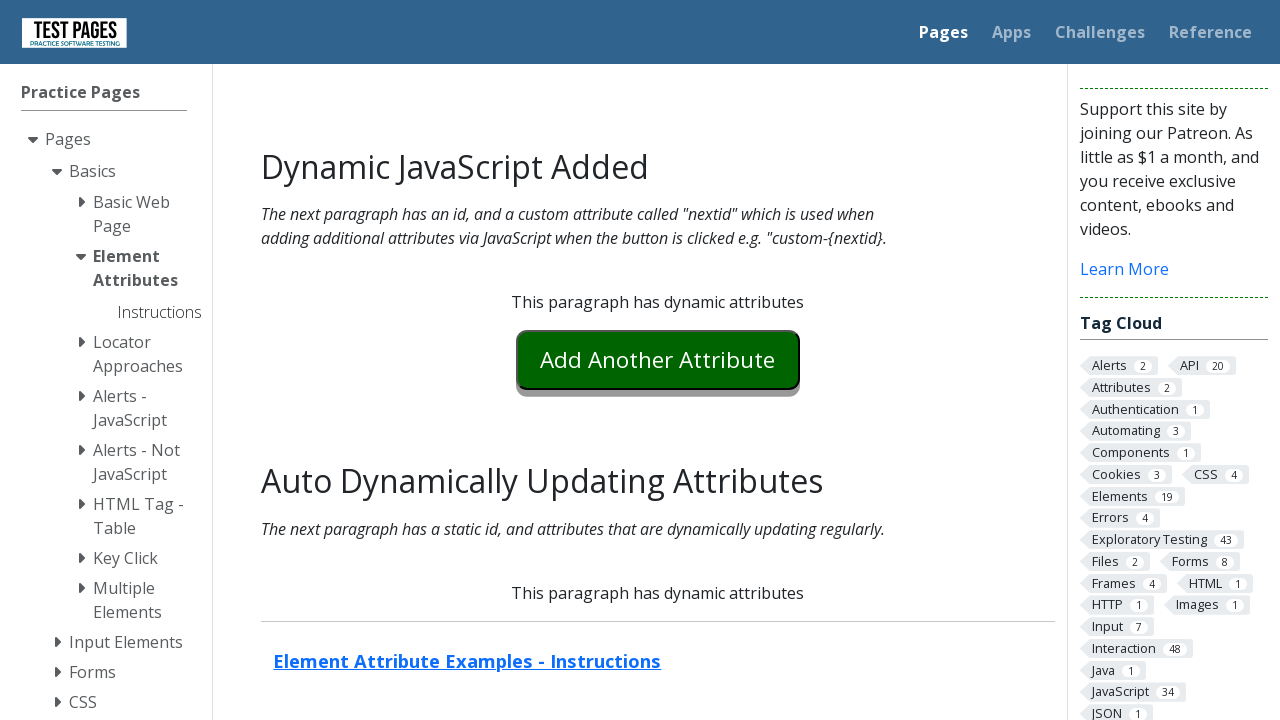

Clicked styled button (click #6 of 9) at (658, 360) on .styled-click-button
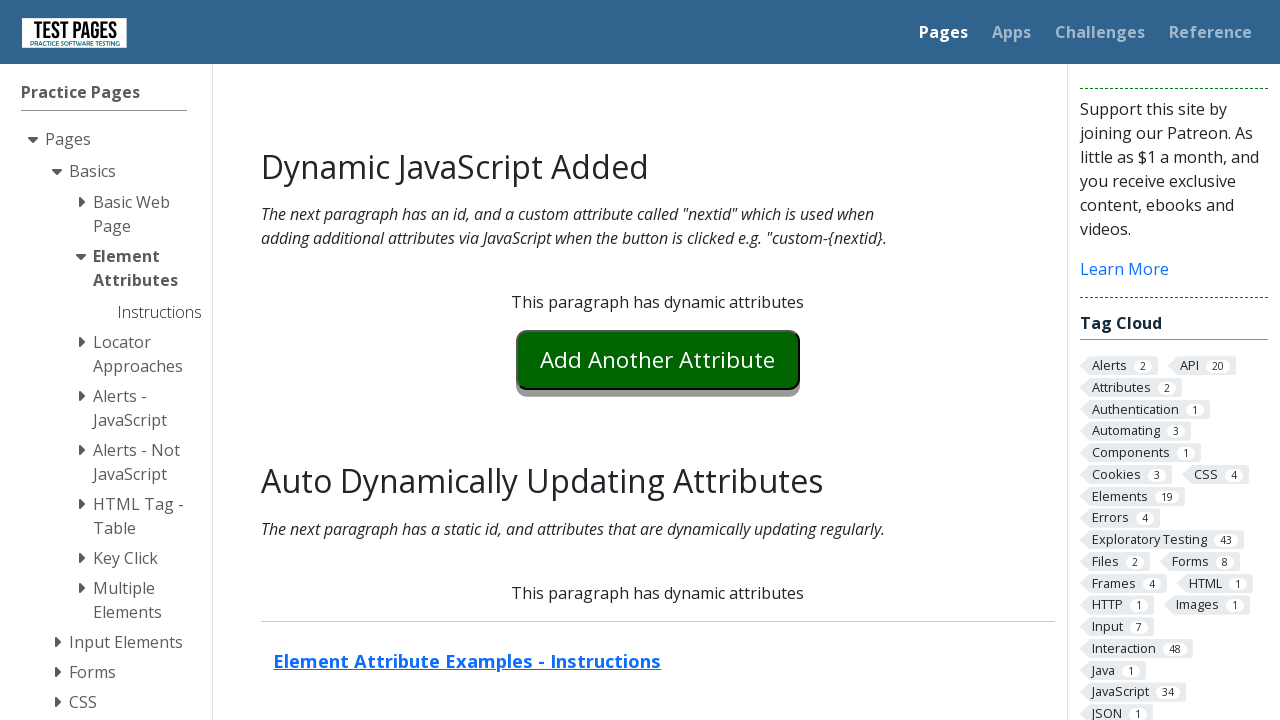

Clicked styled button (click #7 of 9) at (658, 360) on .styled-click-button
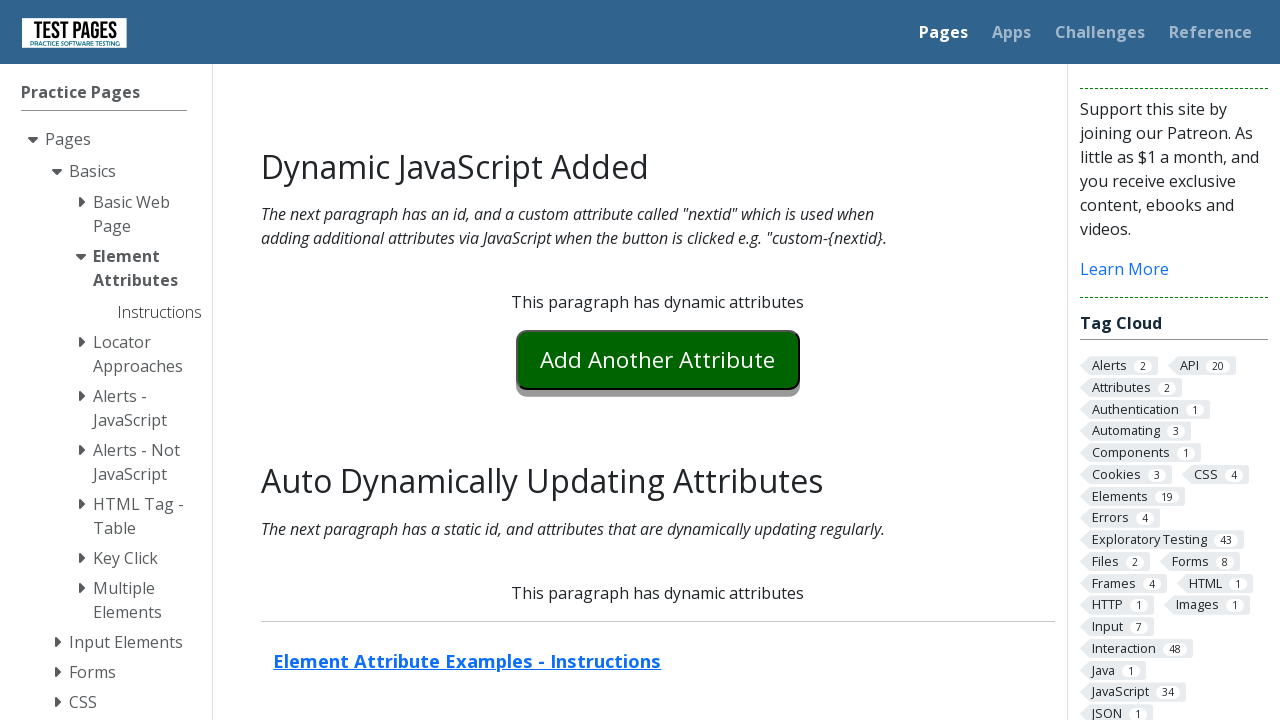

Clicked styled button (click #8 of 9) at (658, 360) on .styled-click-button
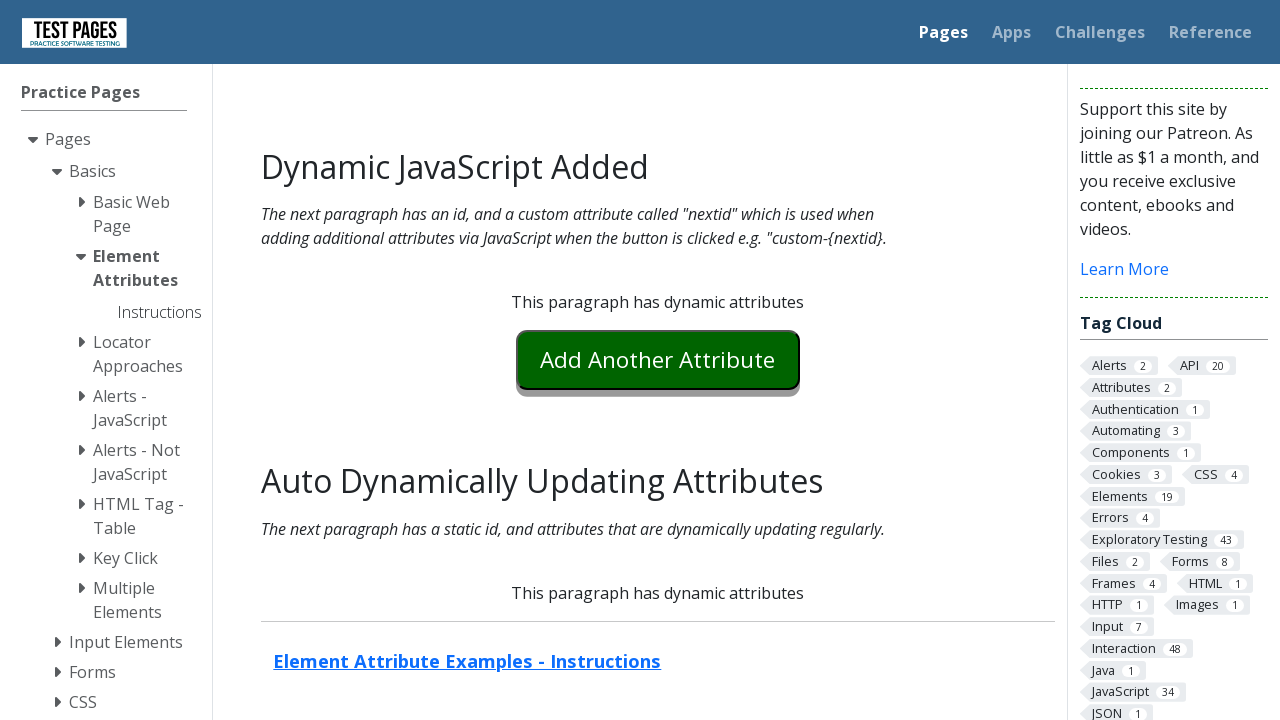

Clicked styled button (click #9 of 9) at (658, 360) on .styled-click-button
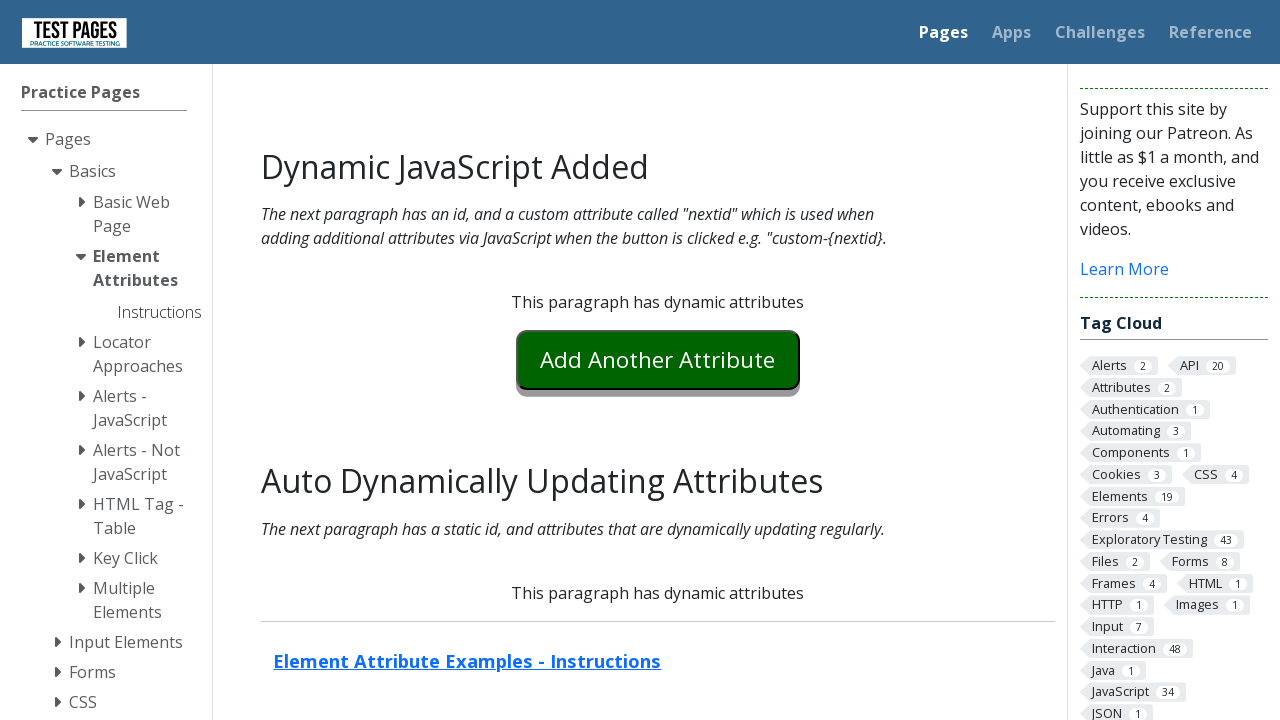

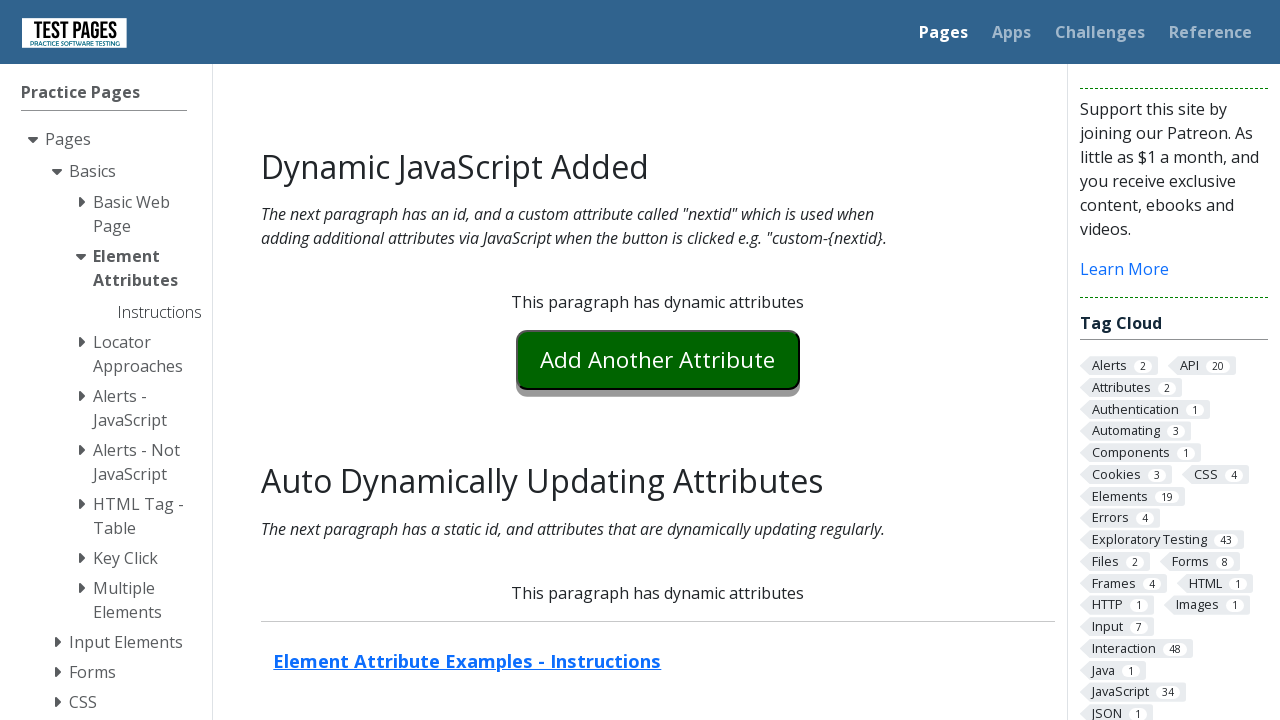